Tests browser window handling by clicking a button to open a new window

Starting URL: https://demoqa.com/browser-windows

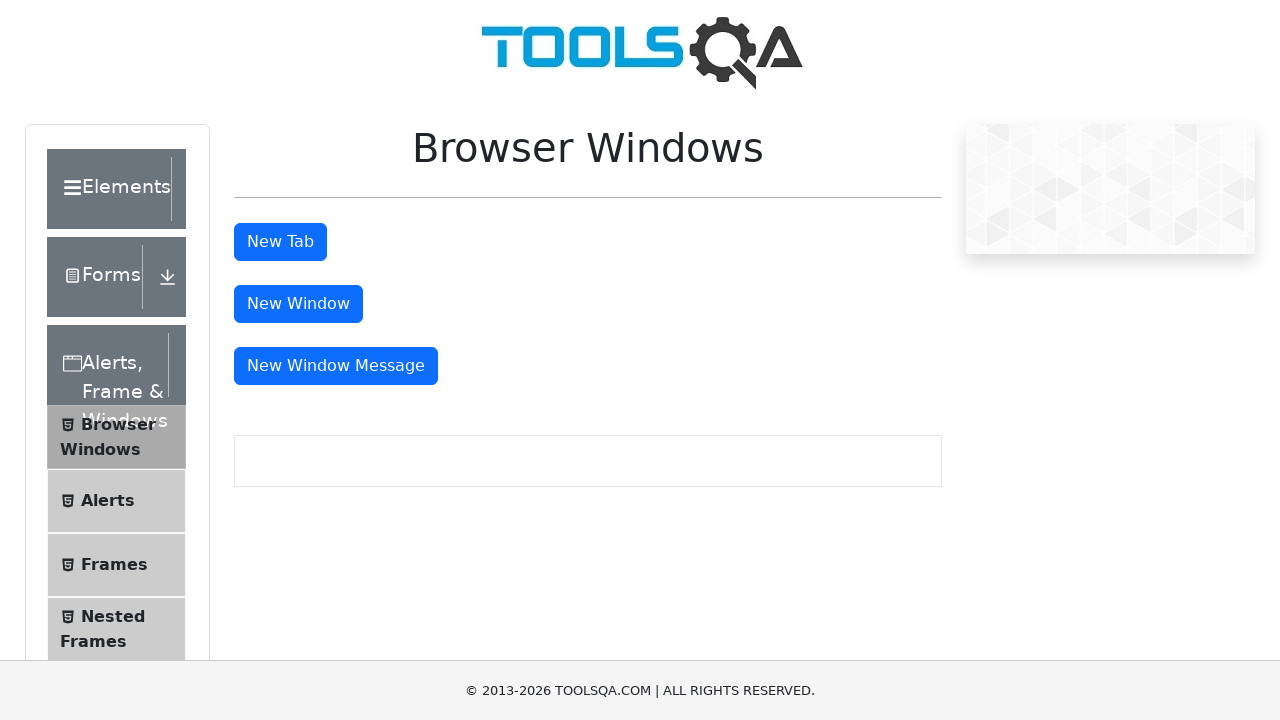

Clicked button to open new window at (298, 304) on #windowButton
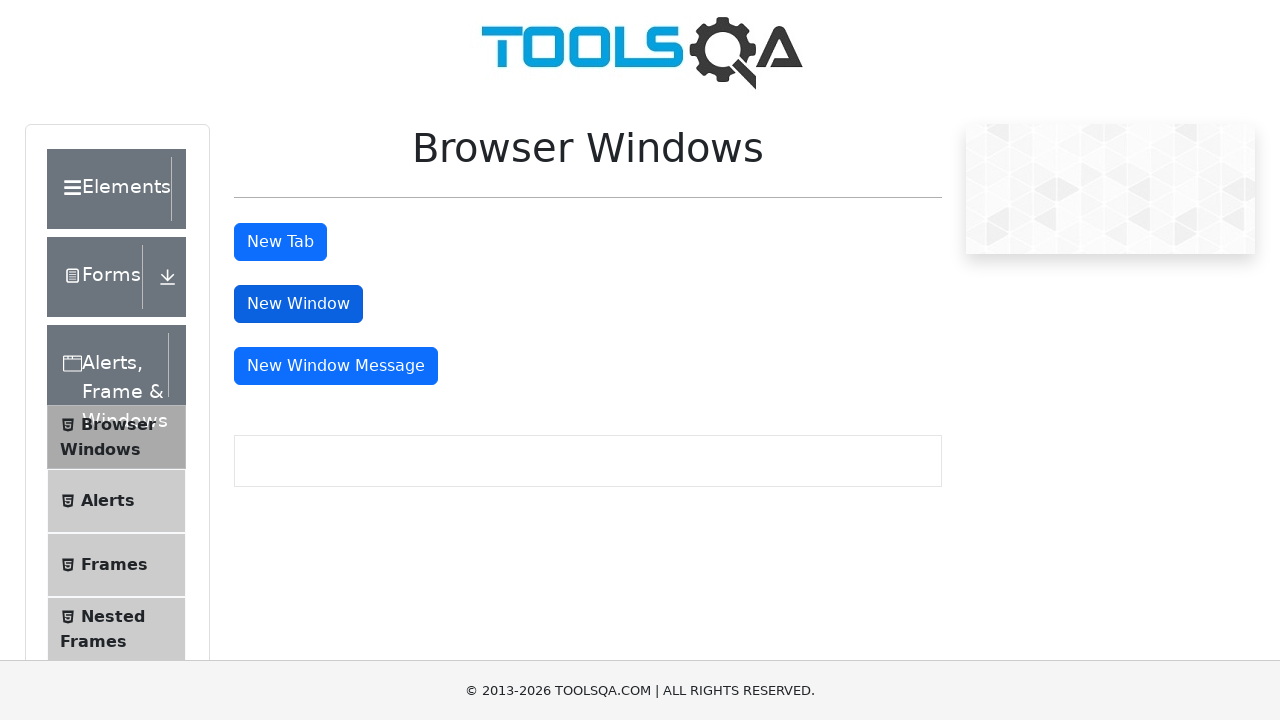

Clicked button and new window opened at (298, 304) on #windowButton
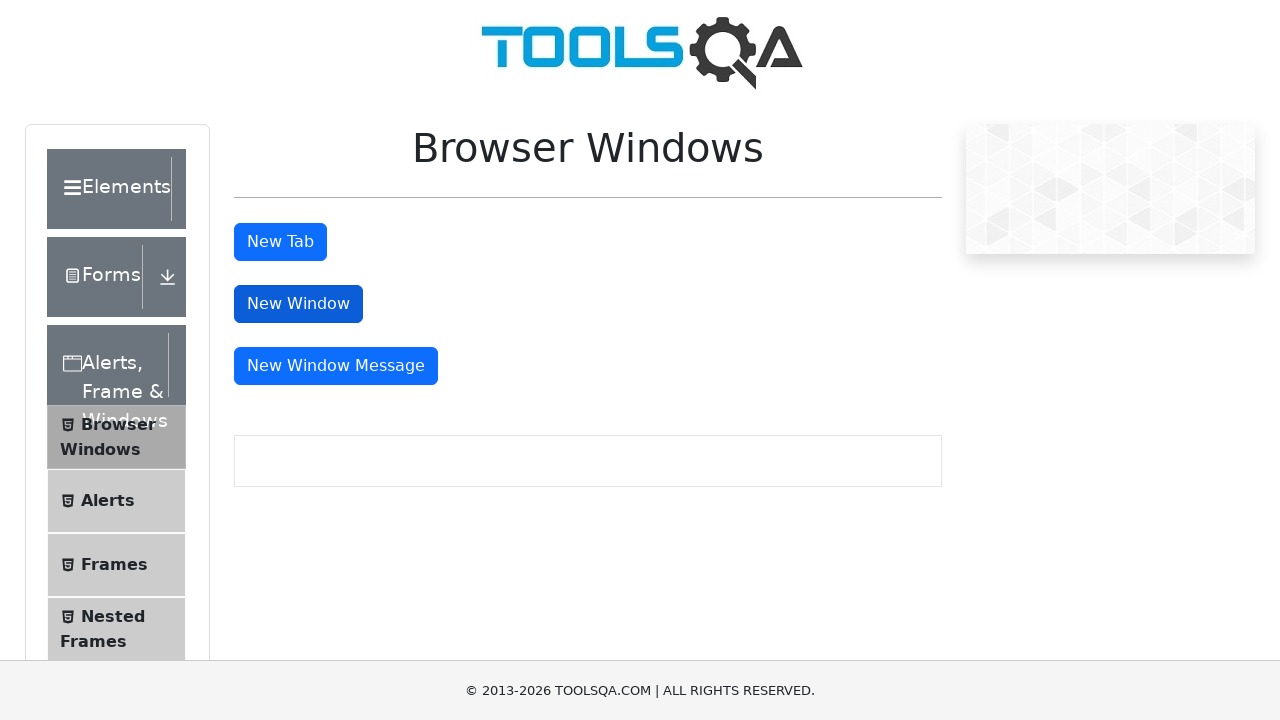

Captured new window page object
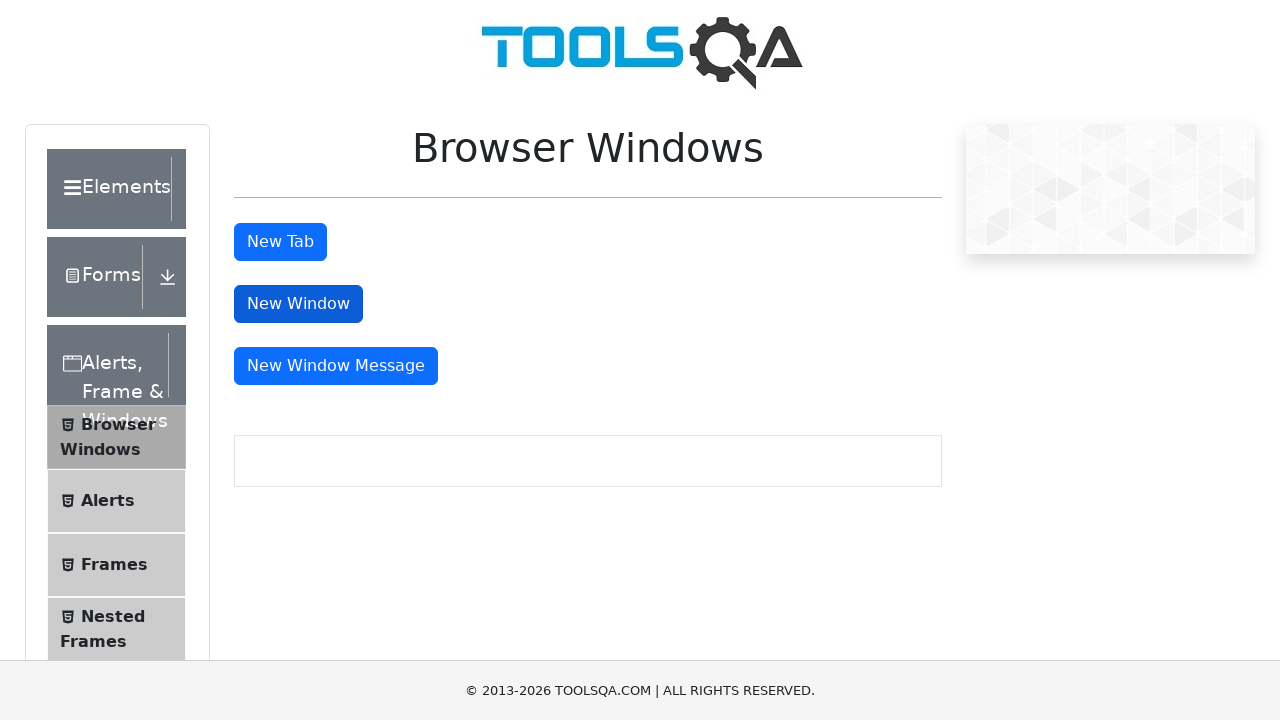

New window loaded and sample heading element appeared
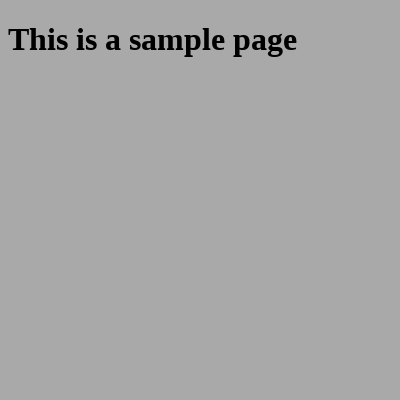

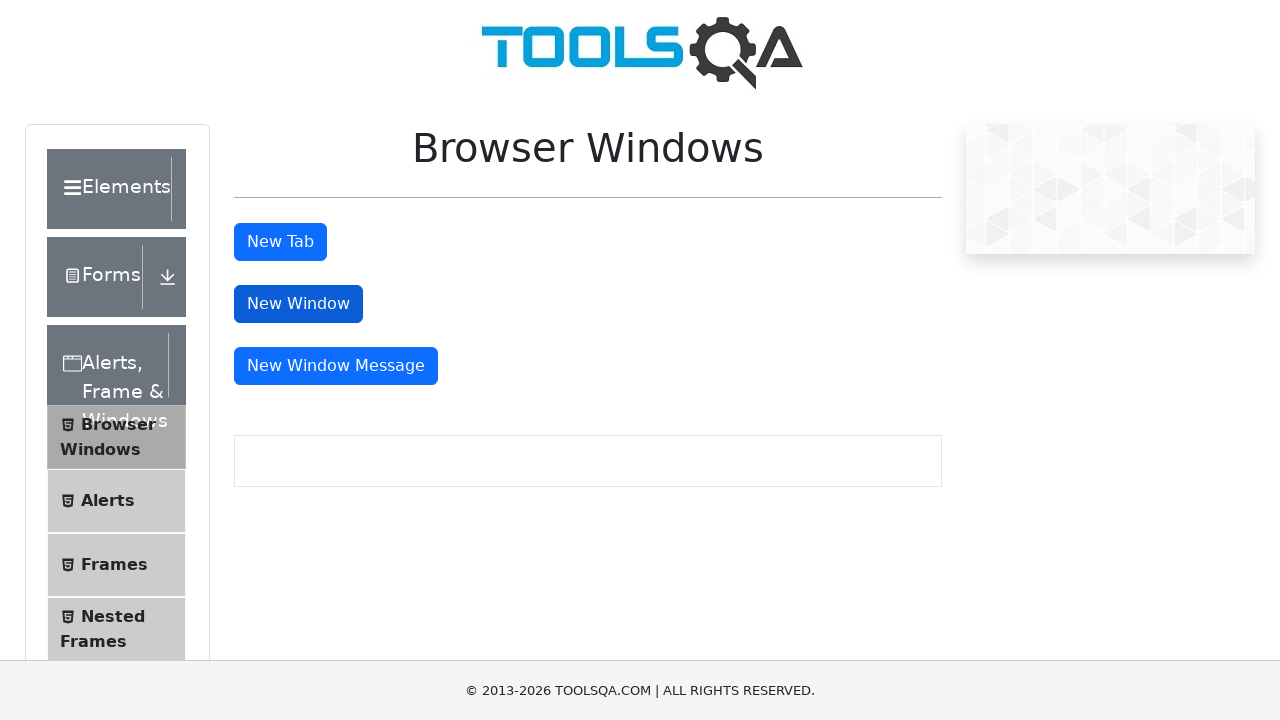